Tests a data types form by filling in personal information fields (name, address, email, phone, city, country, job, company) while leaving zip code empty, then submits and verifies that the zip code field shows an error while other fields show success.

Starting URL: https://bonigarcia.dev/selenium-webdriver-java/data-types.html

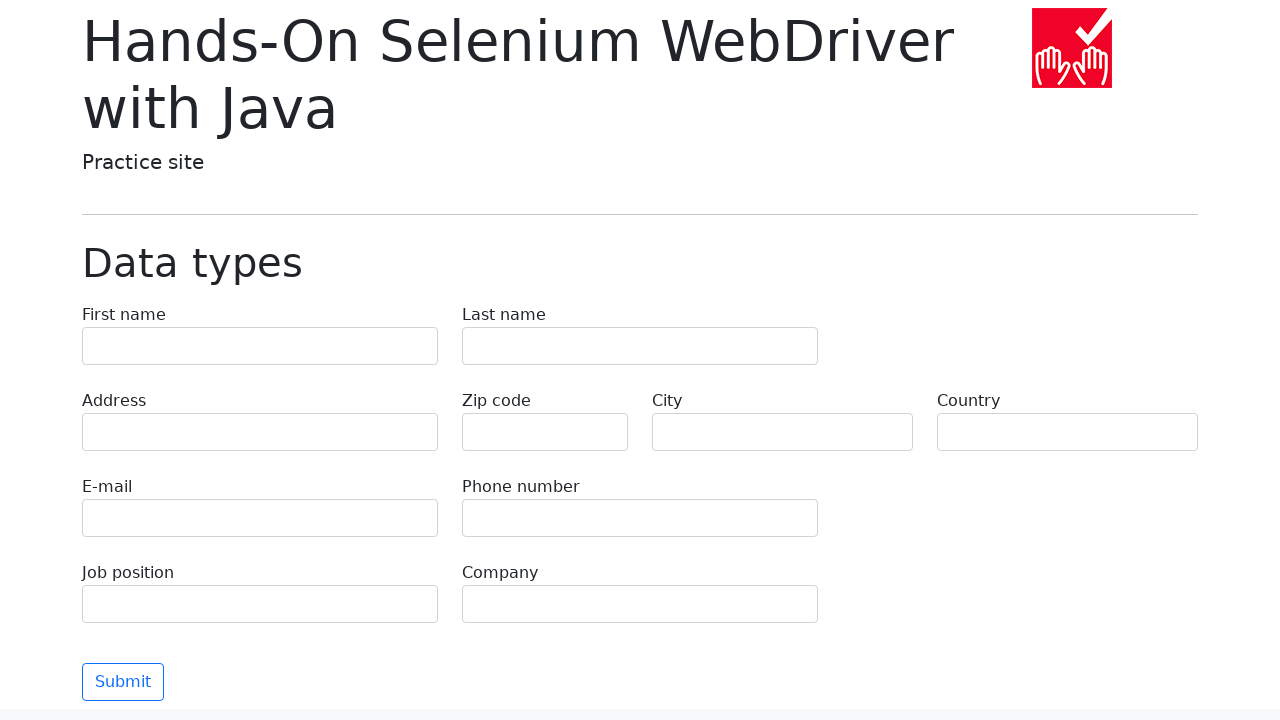

Filled first name field with 'Иван' on [name='first-name']
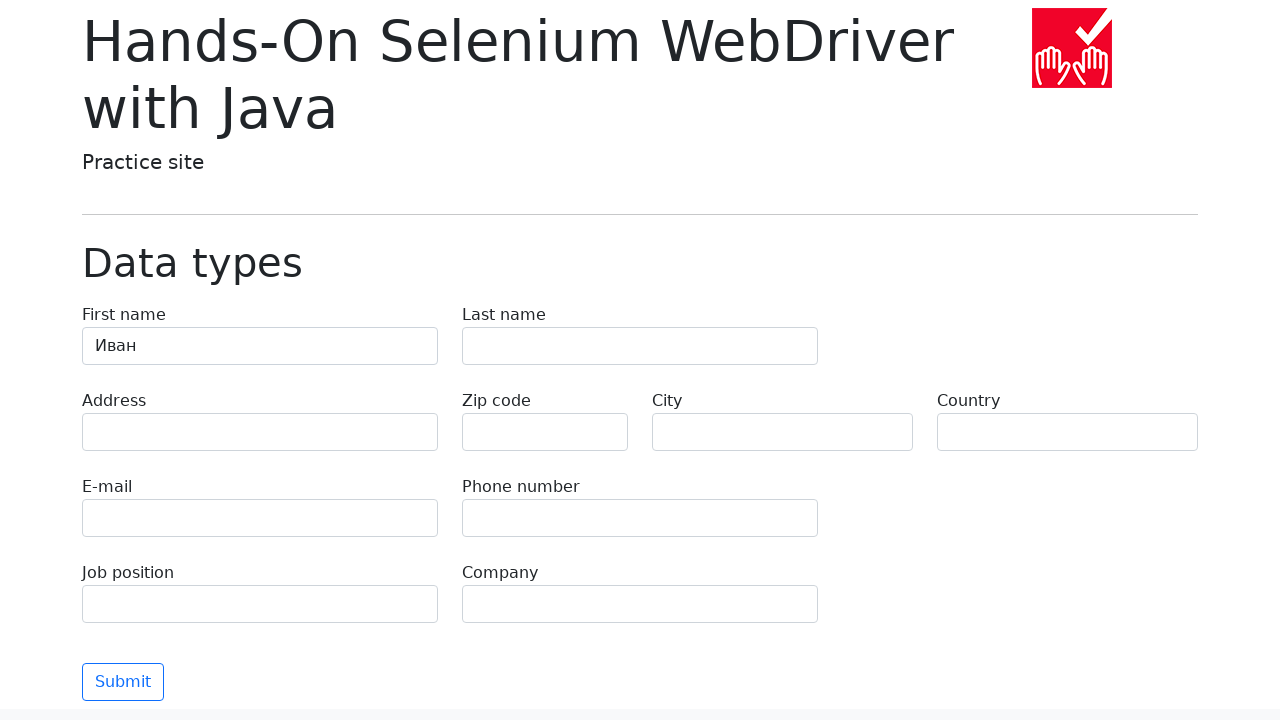

Filled last name field with 'Петров' on [name='last-name']
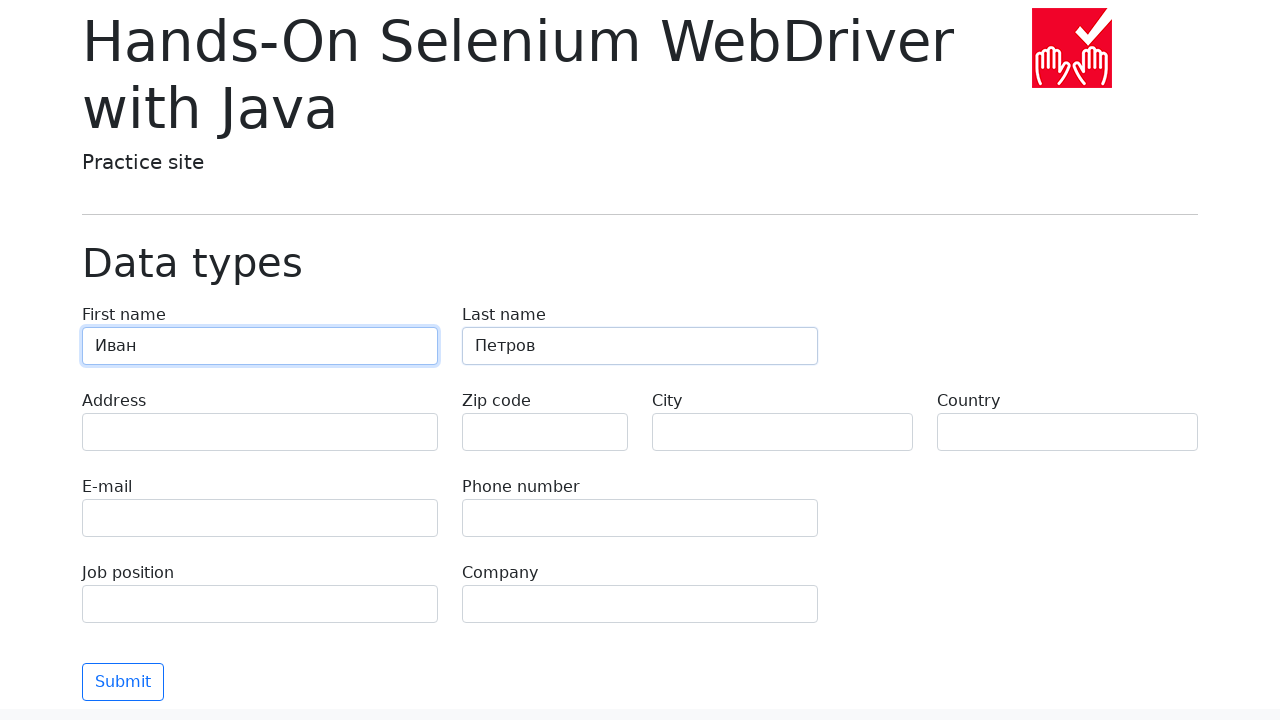

Filled address field with 'ул. Ленина, 55-3' on [name='address']
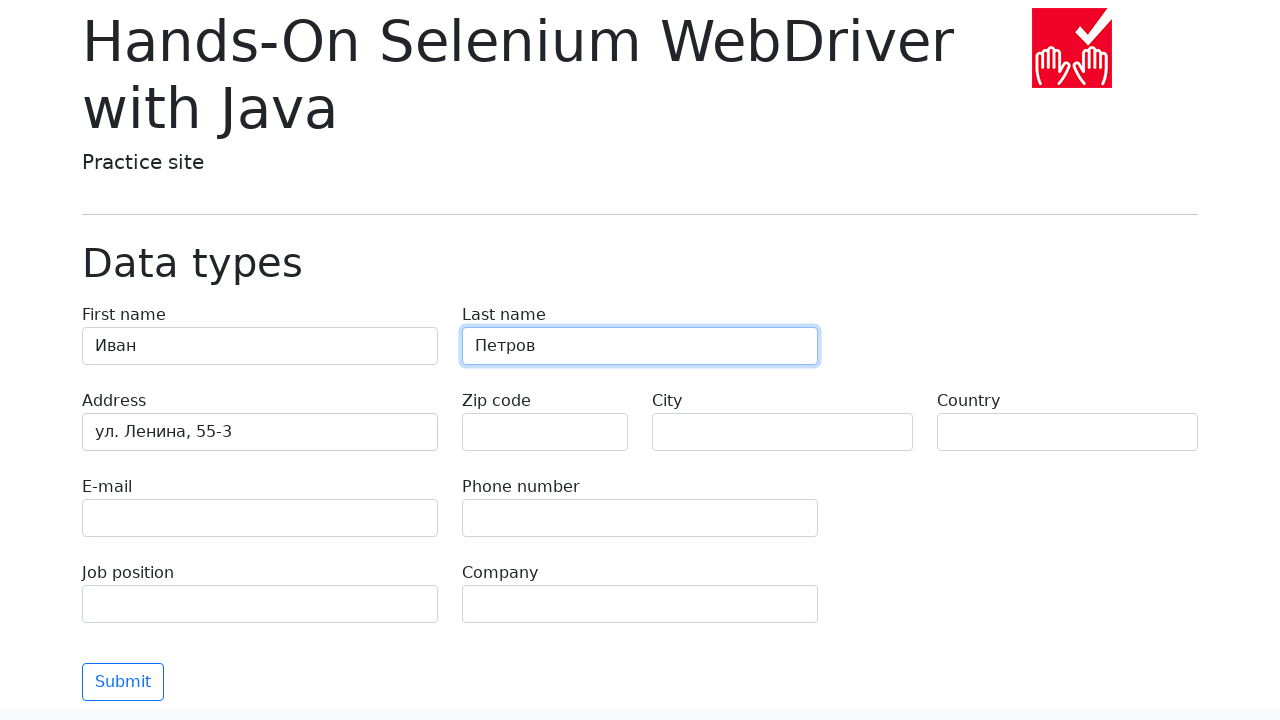

Filled email field with 'test@skypro.com' on [name='e-mail']
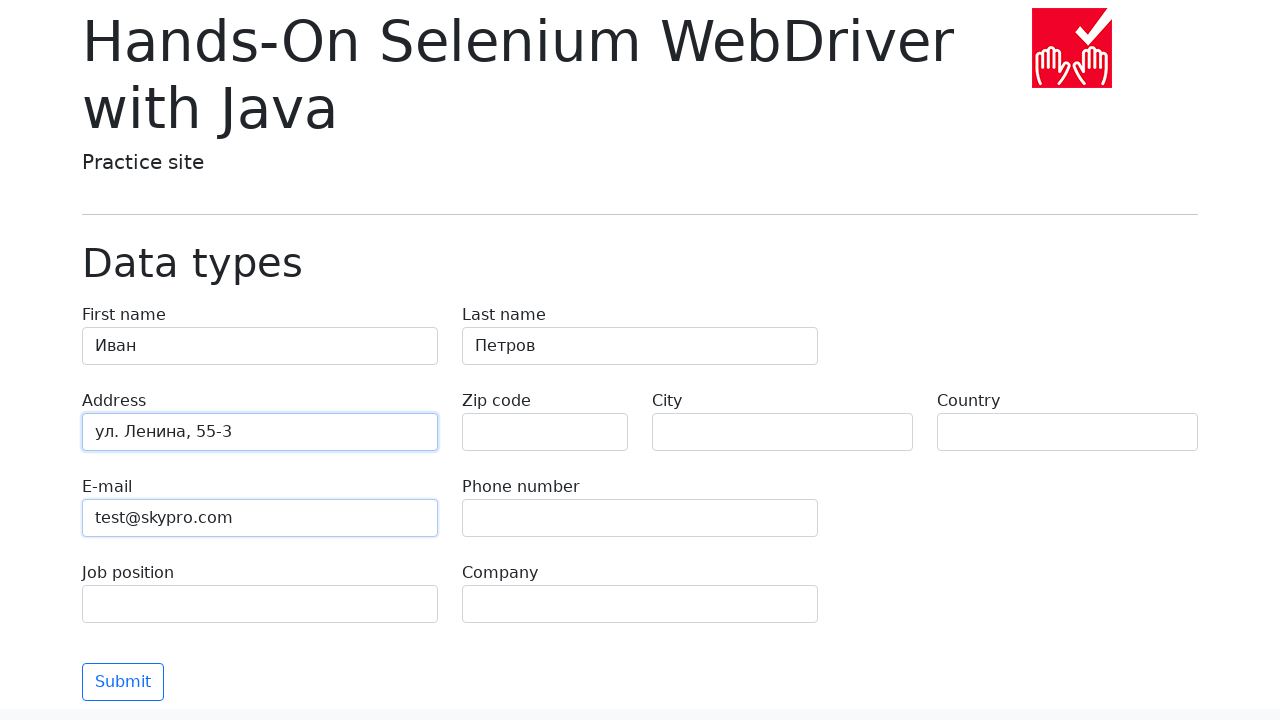

Filled phone field with '7985899998787' on [name='phone']
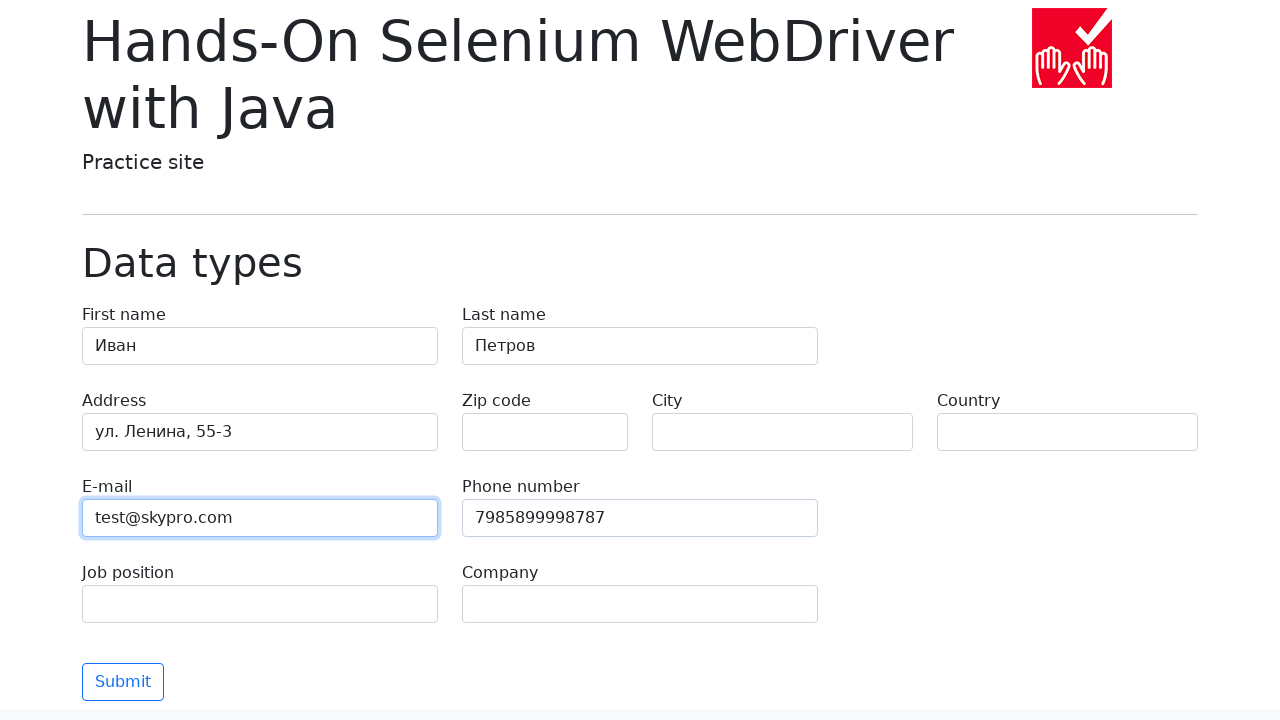

Left zip code field empty on [name='zip-code']
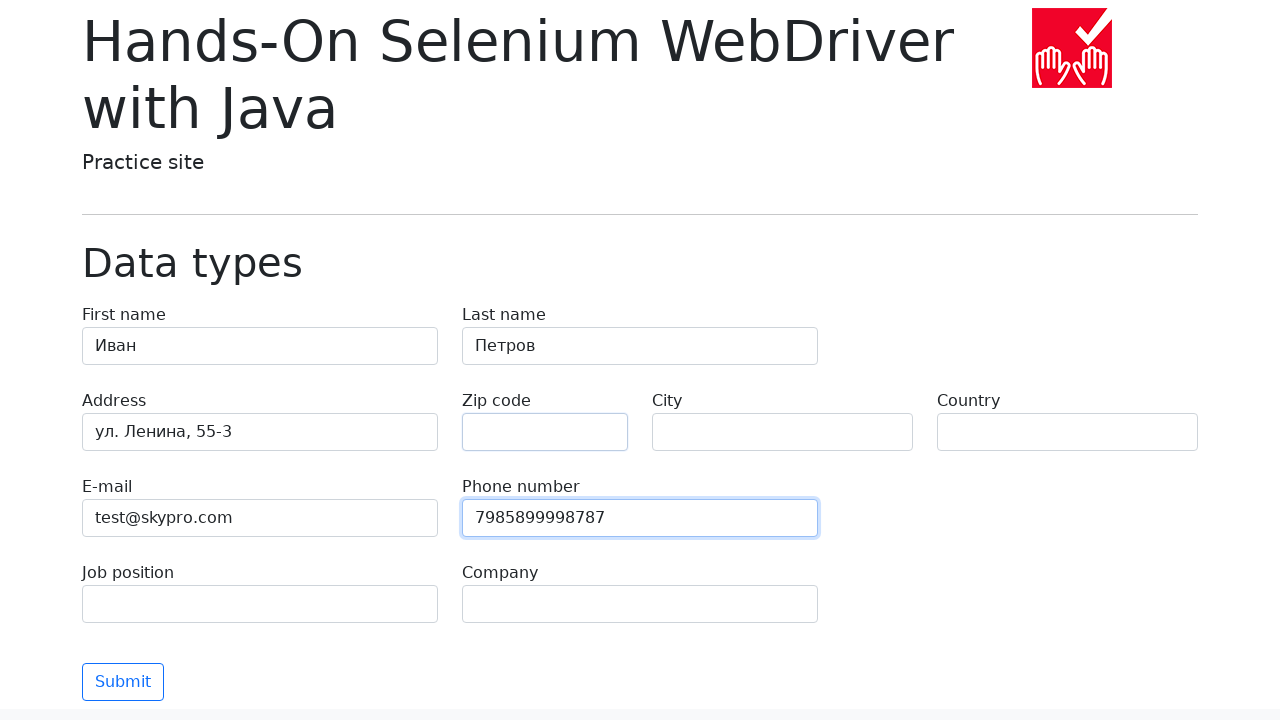

Filled city field with 'Москва' on [name='city']
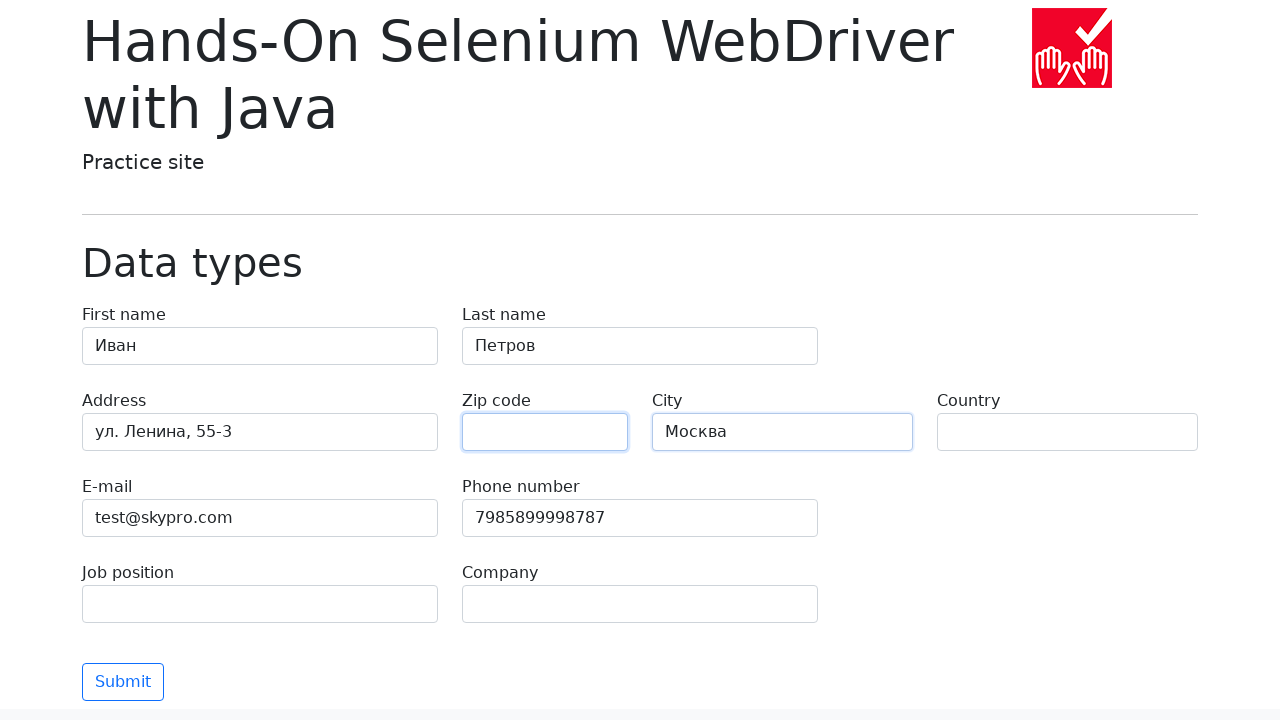

Filled country field with 'Россия' on [name='country']
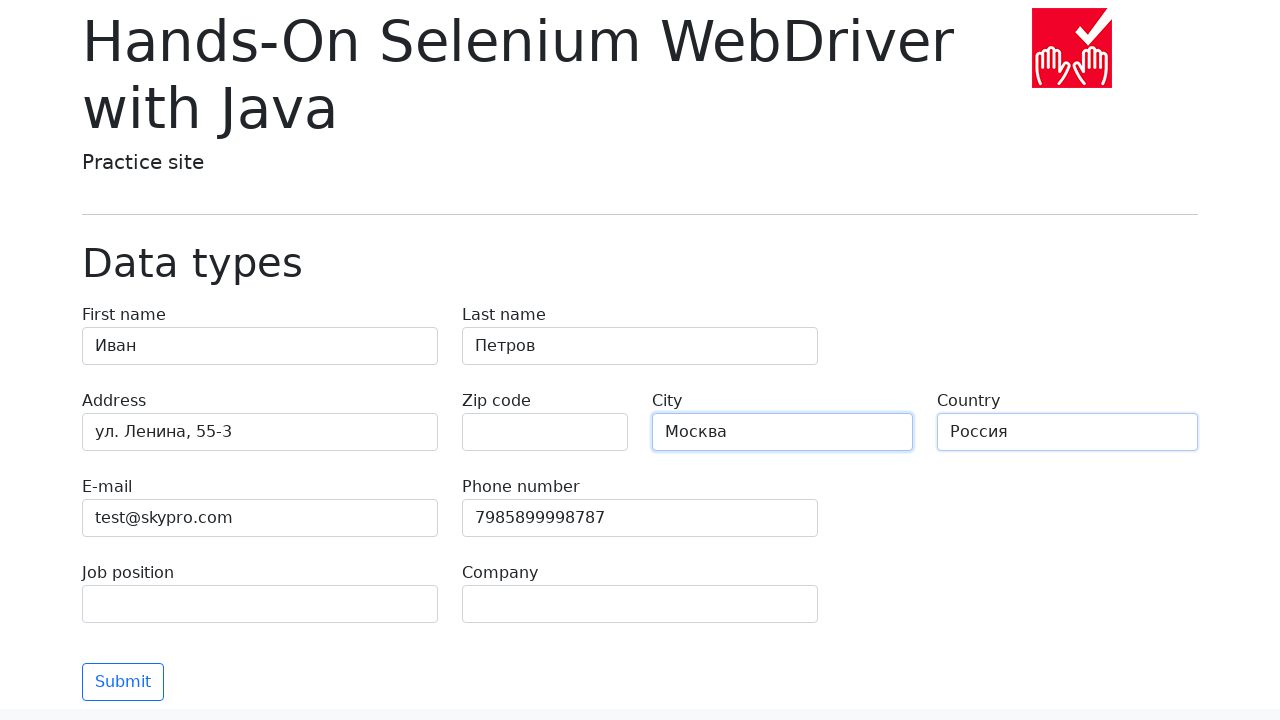

Filled job position field with 'QA' on [name='job-position']
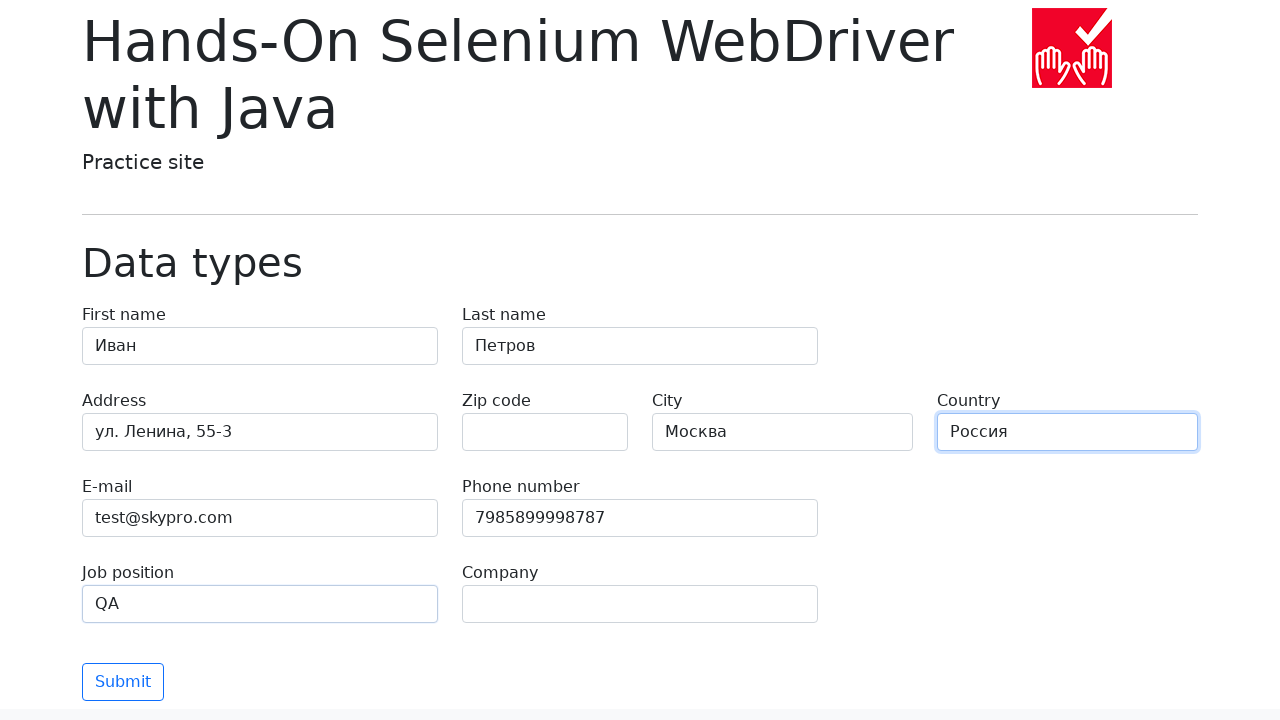

Filled company field with 'SkyPro' on [name='company']
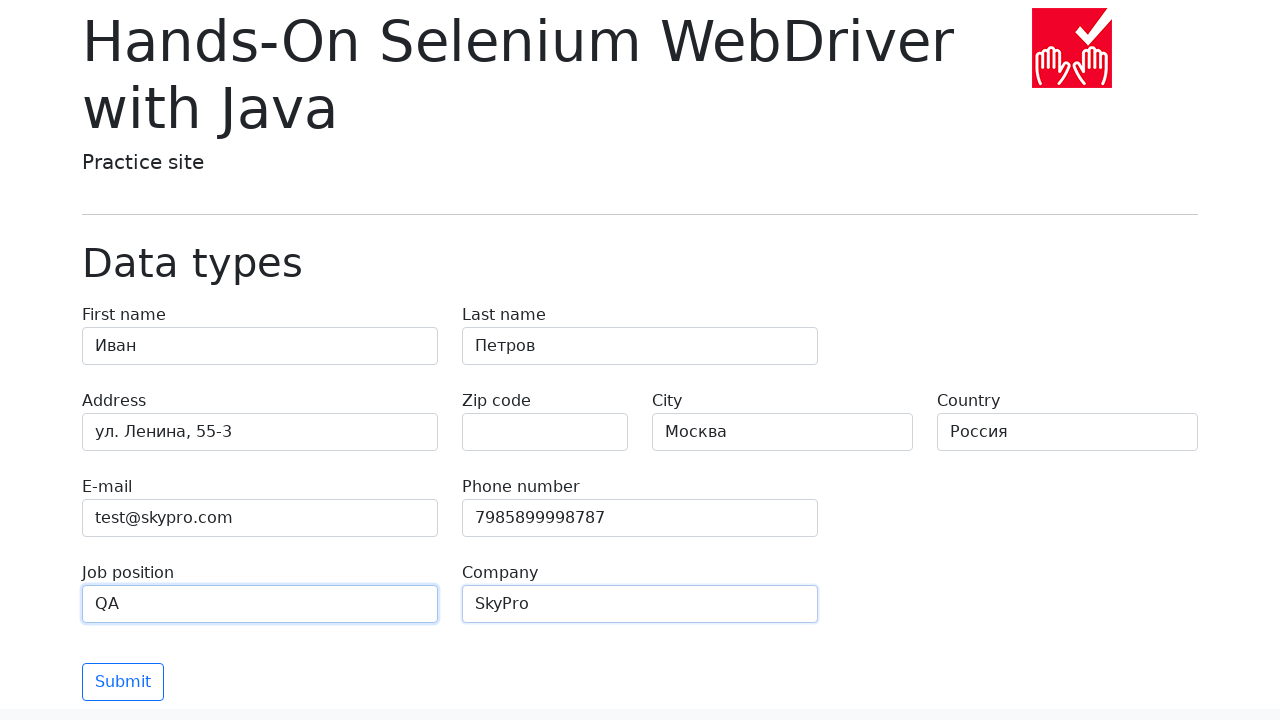

Clicked submit button to submit form at (123, 682) on button[type='submit']
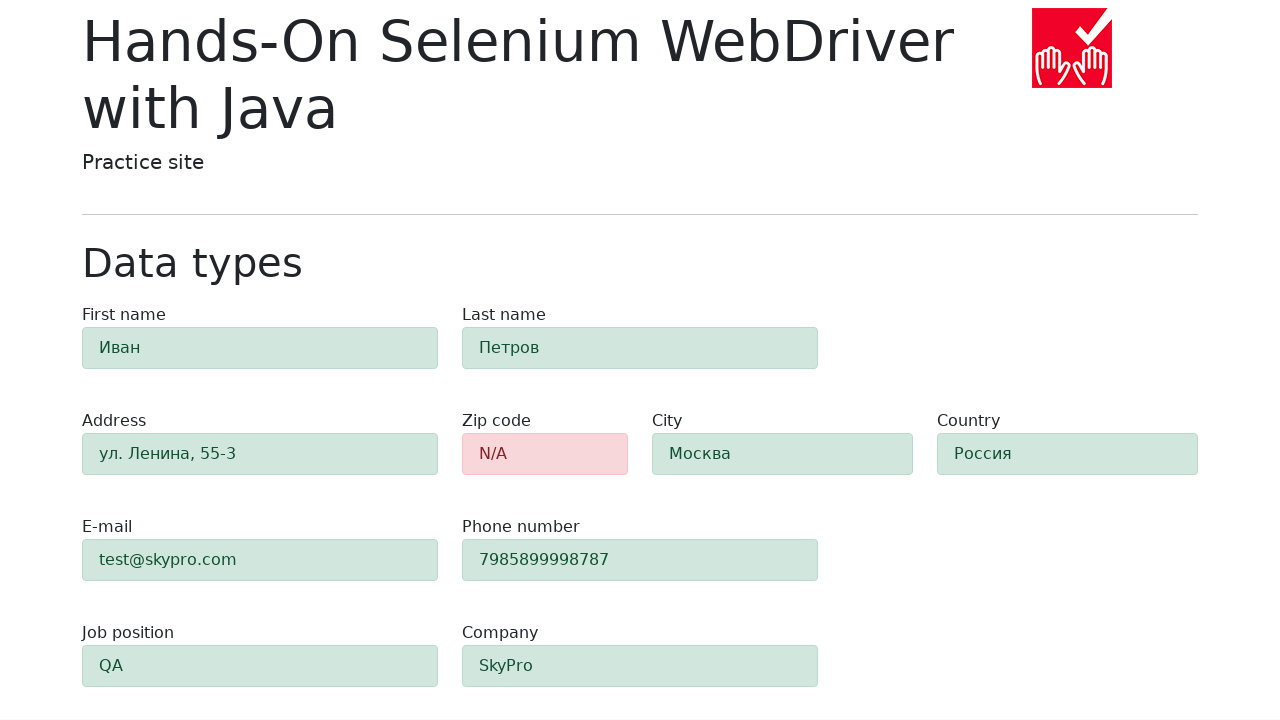

Validation results appeared after form submission
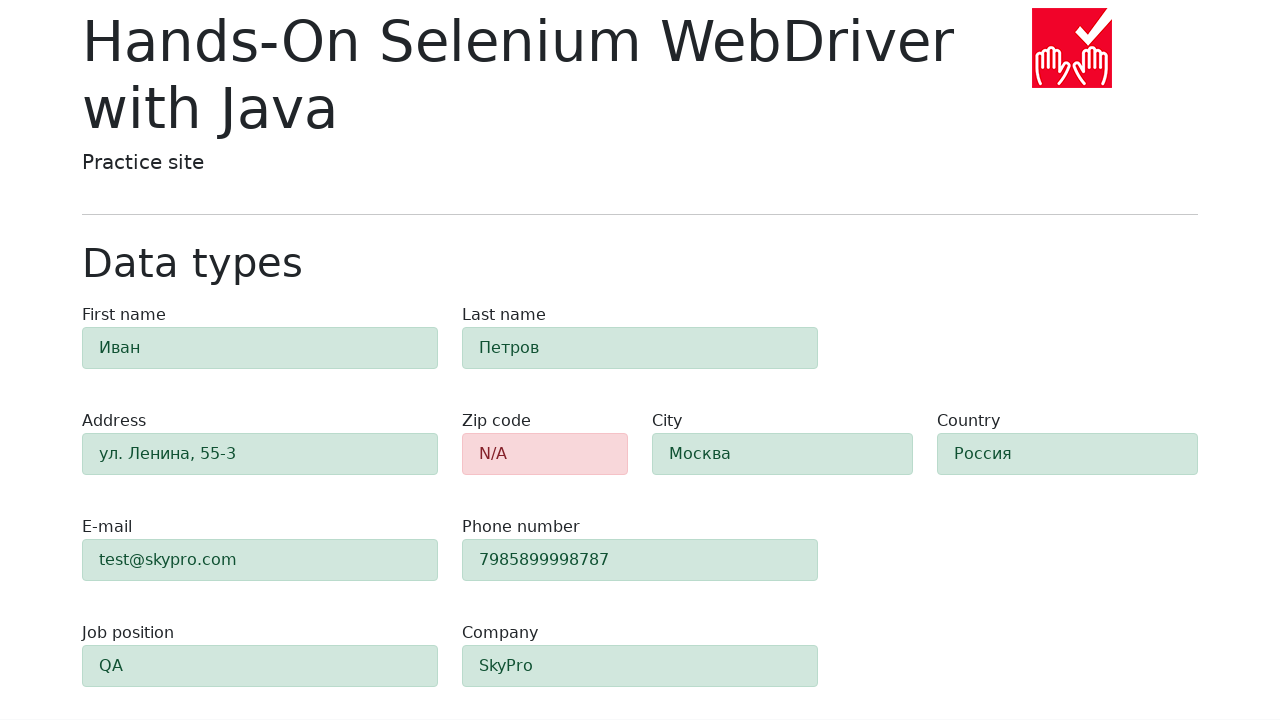

Verified zip code field shows error class (alert-danger)
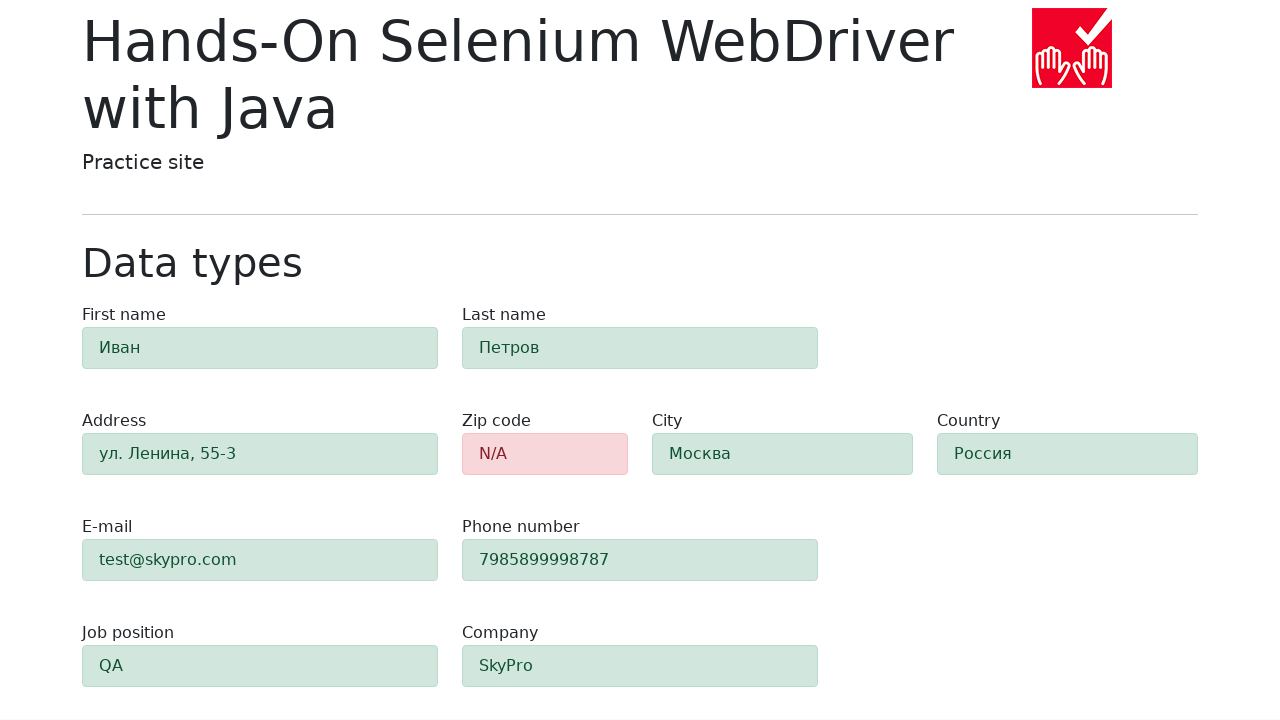

Verified 9 fields show success class (alert-success)
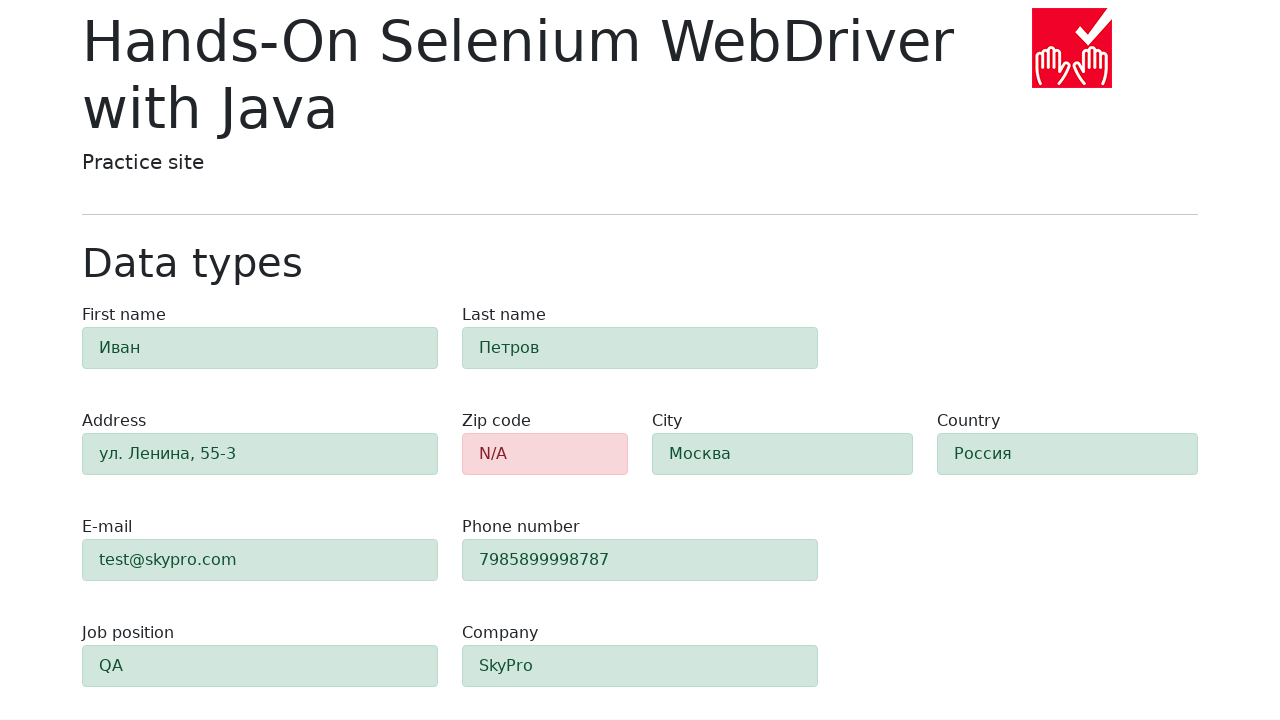

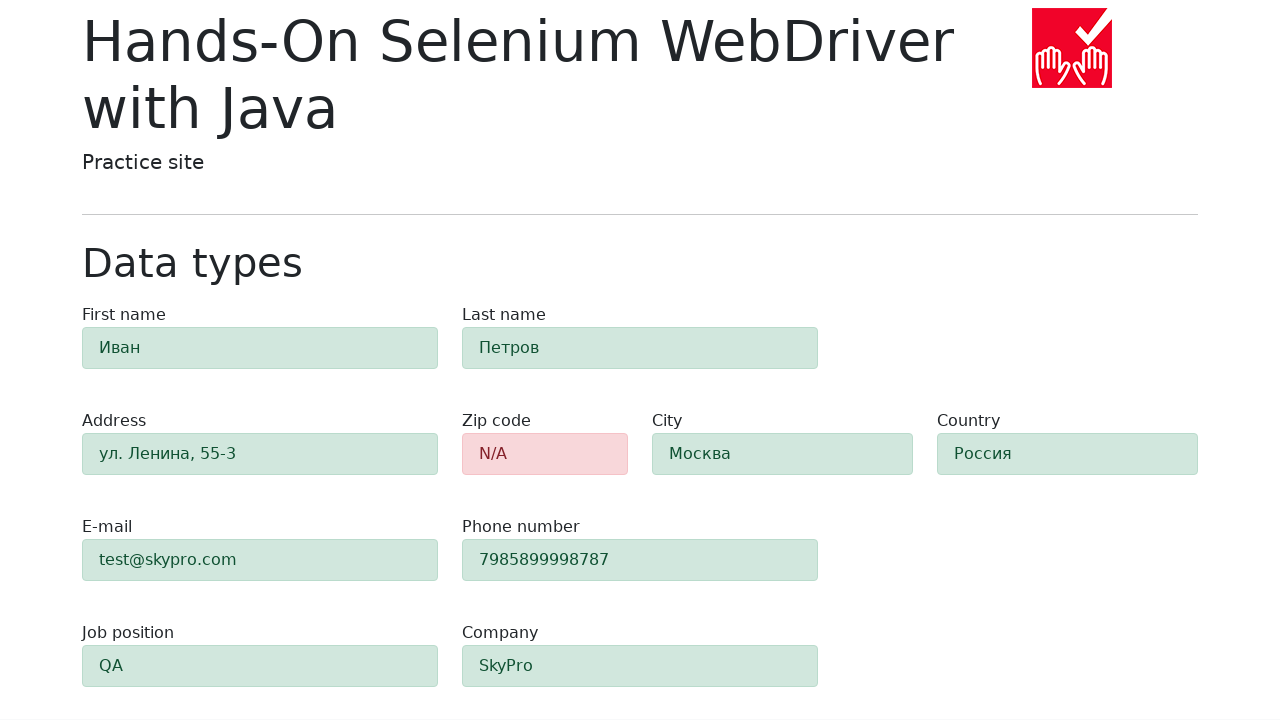